Tests a registration form by filling in first name, last name, and email fields, then submitting and verifying the success message.

Starting URL: http://suninjuly.github.io/registration1.html

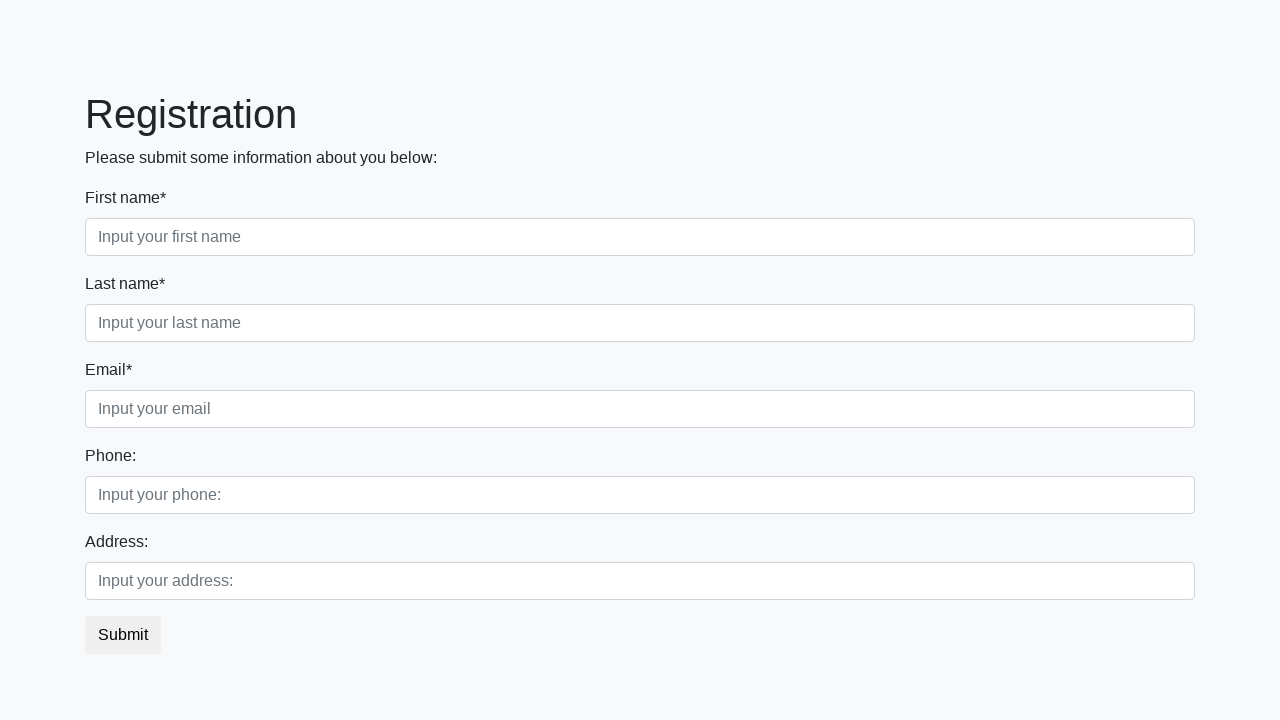

Filled first name field with 'Ivan' on .first_block .first
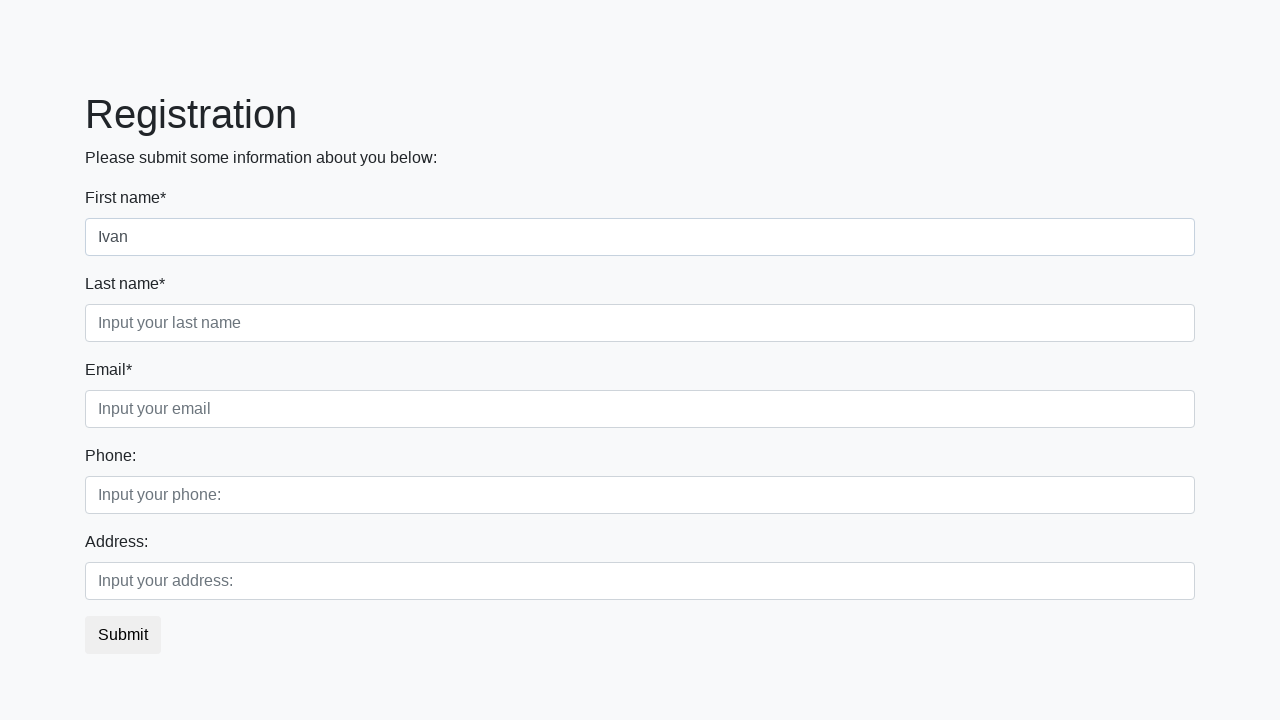

Filled last name field with 'Petrov' on .first_block .second
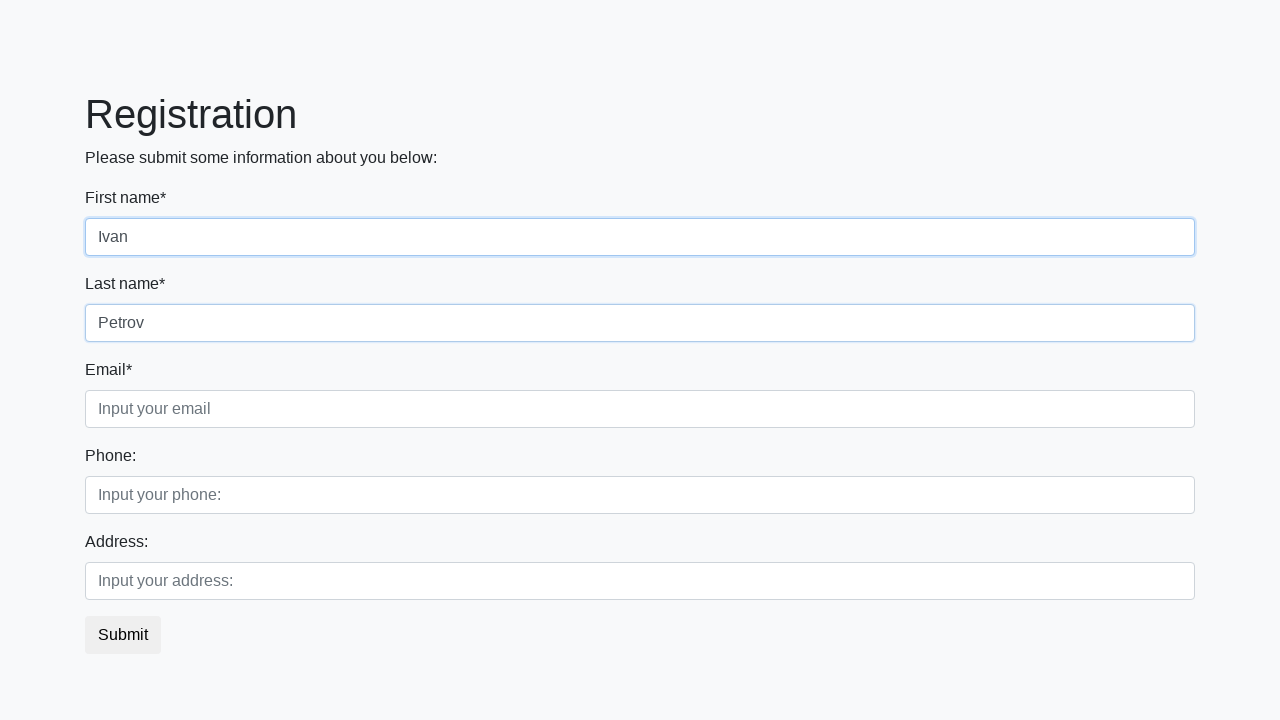

Filled email field with 'Smolensk email' on .first_block .third
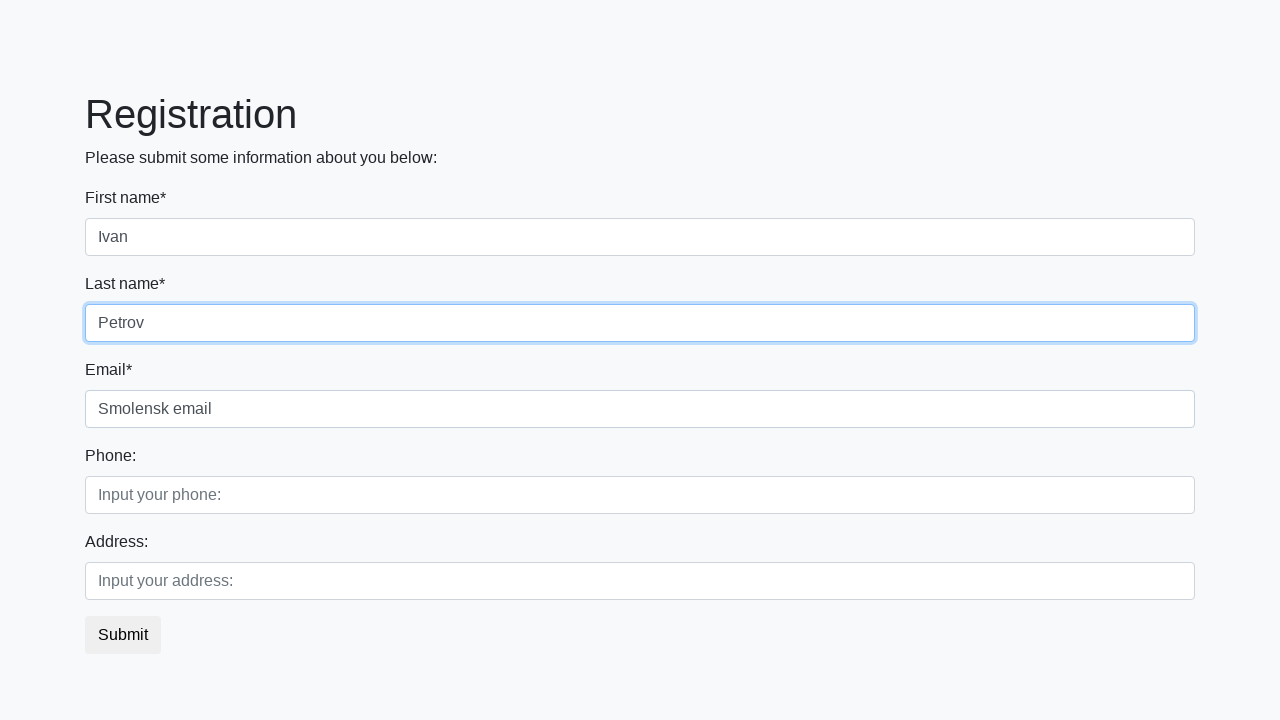

Clicked submit button at (123, 635) on button.btn
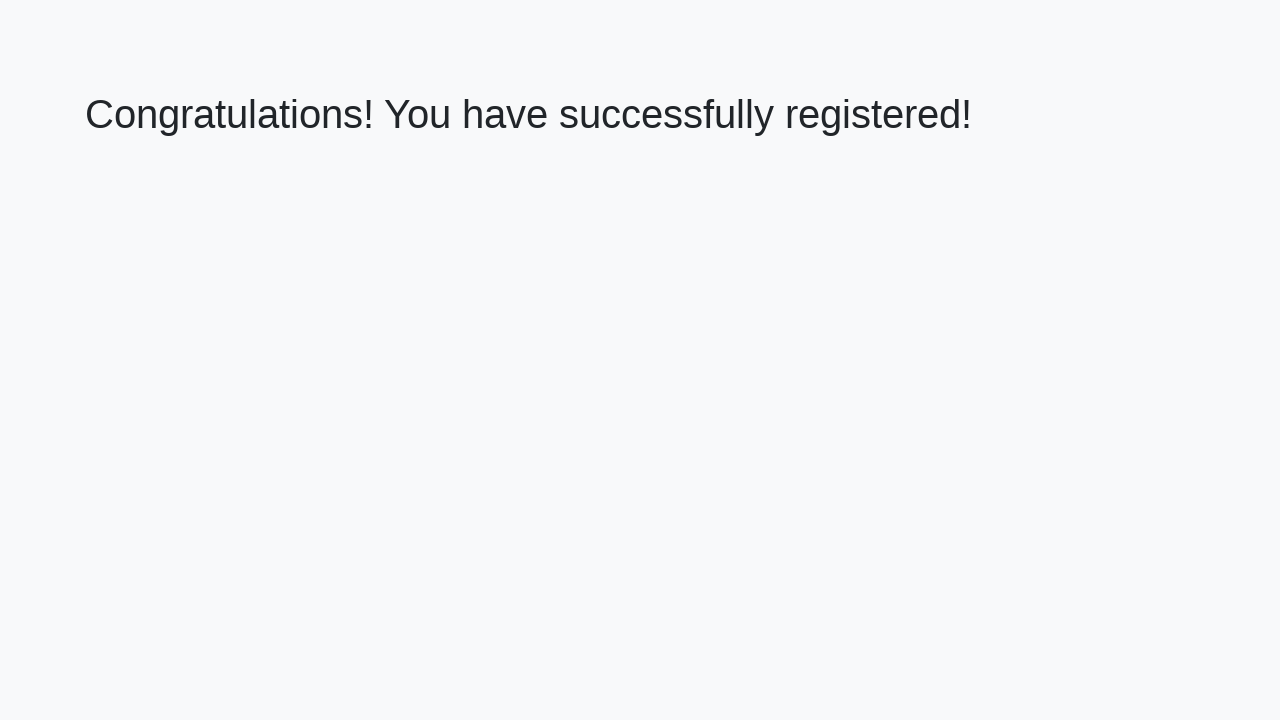

Success message heading appeared
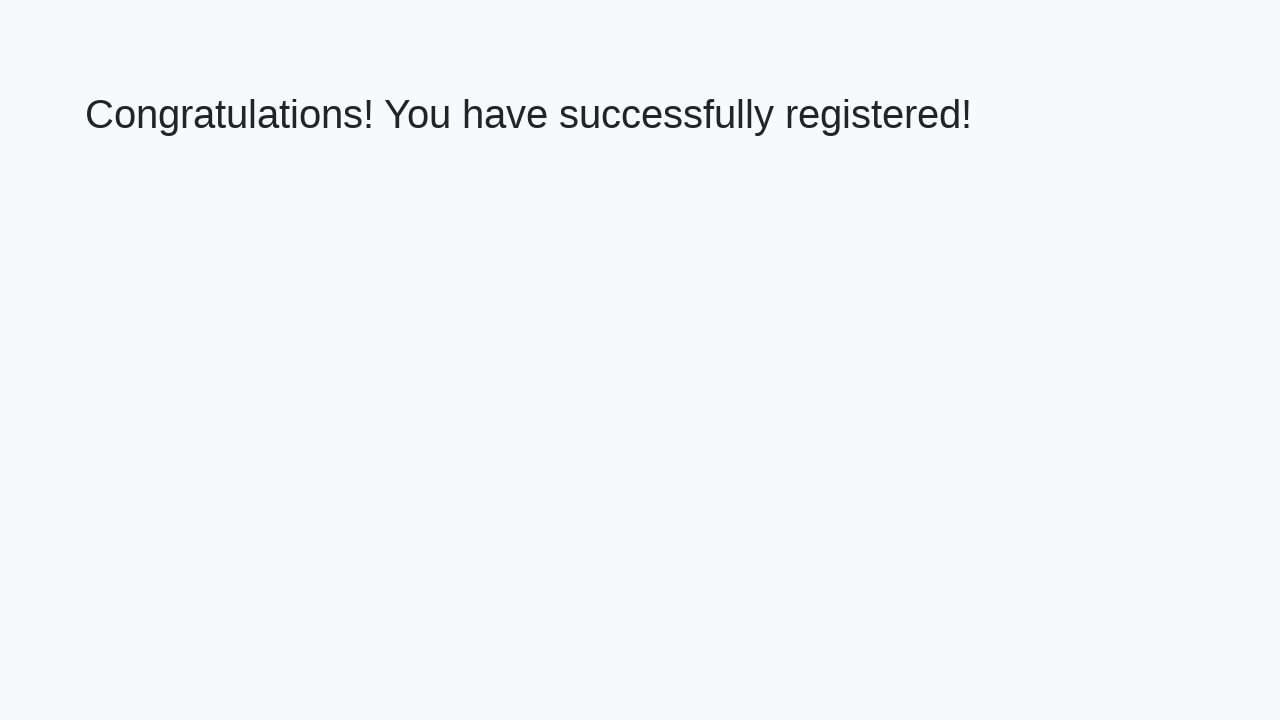

Retrieved success message text
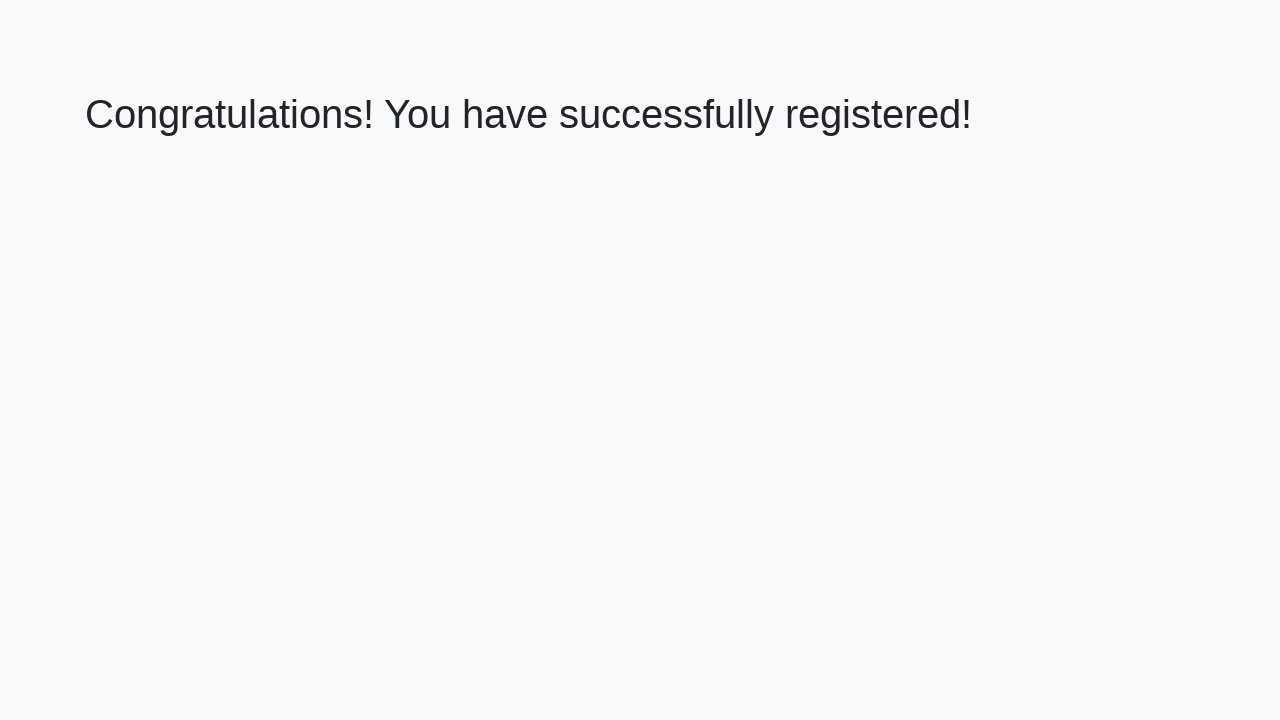

Verified success message: 'Congratulations! You have successfully registered!'
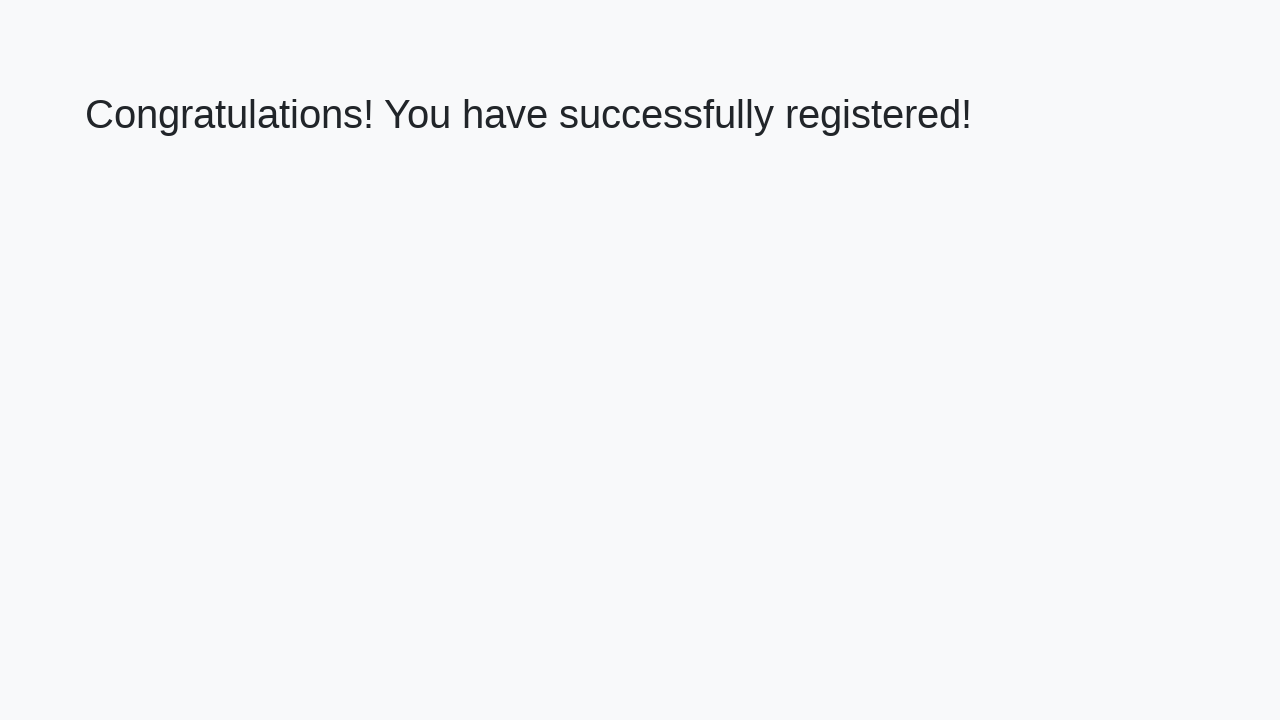

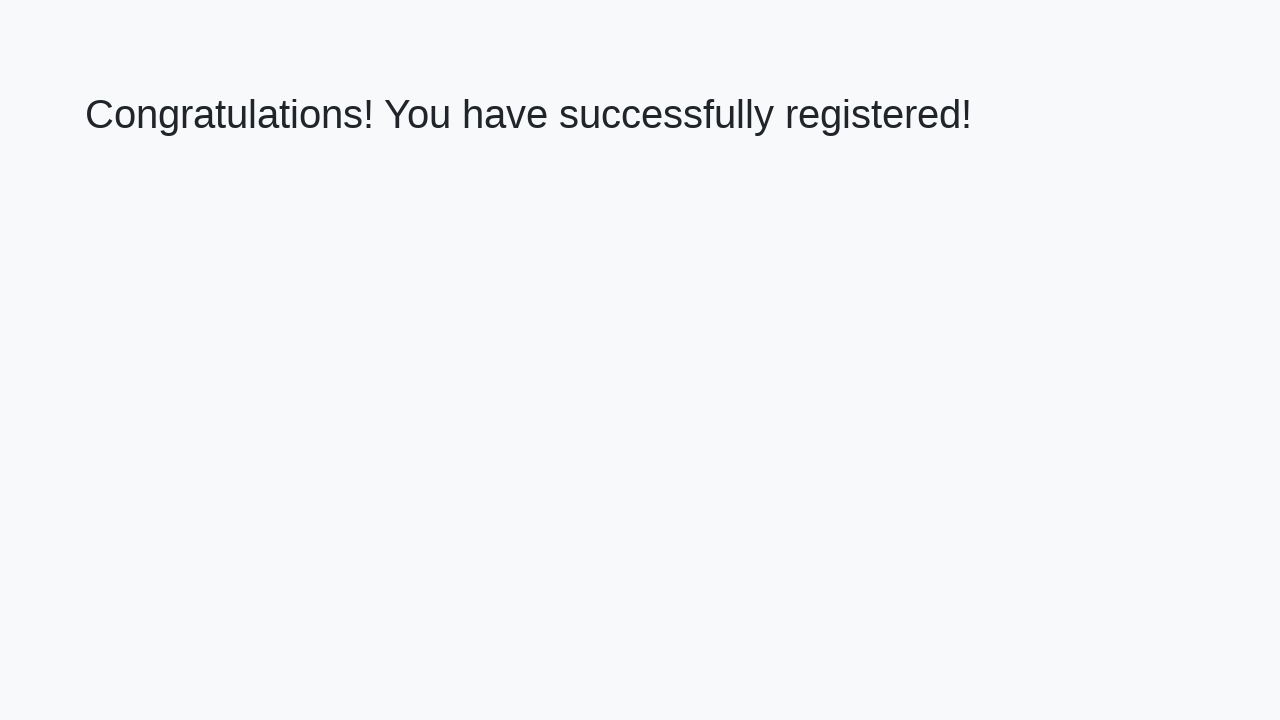